Tests the passenger dropdown functionality by clicking to open it, incrementing the adult count 4 times (from 1 to 5), closing the dropdown, and verifying the displayed text shows "5 Adult".

Starting URL: https://rahulshettyacademy.com/dropdownsPractise/

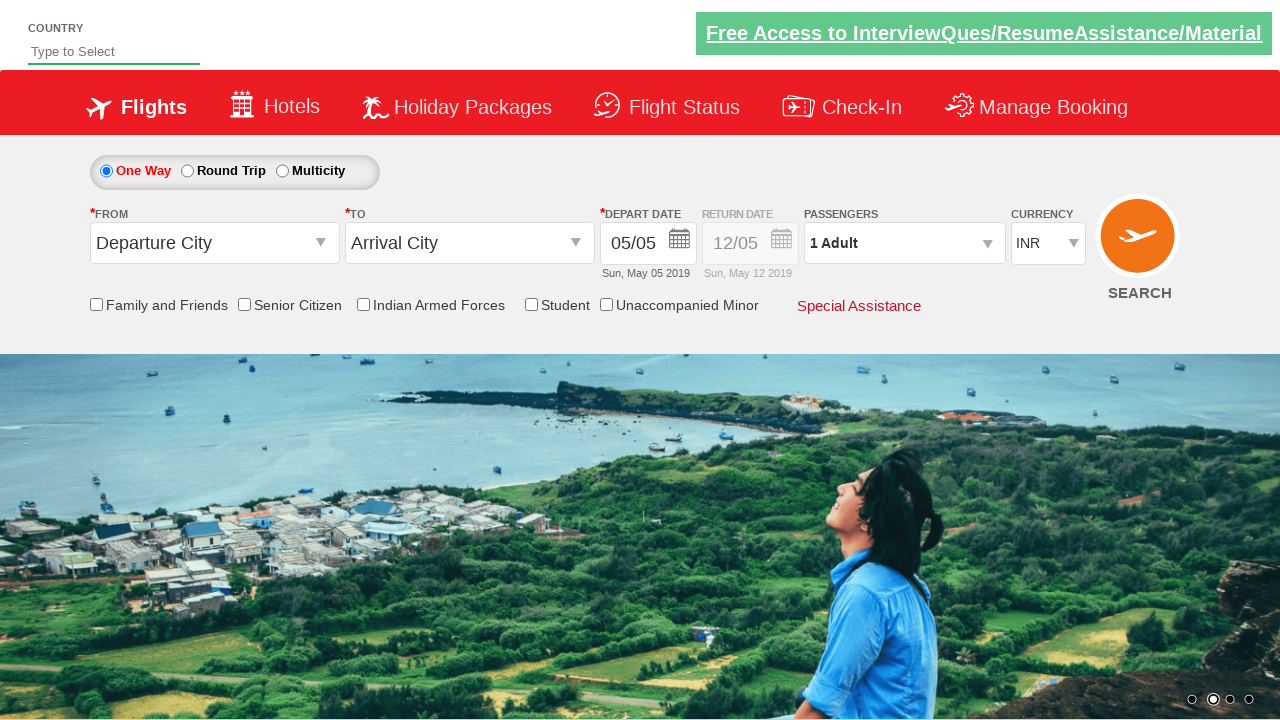

Clicked on passenger info dropdown to open it at (904, 243) on #divpaxinfo
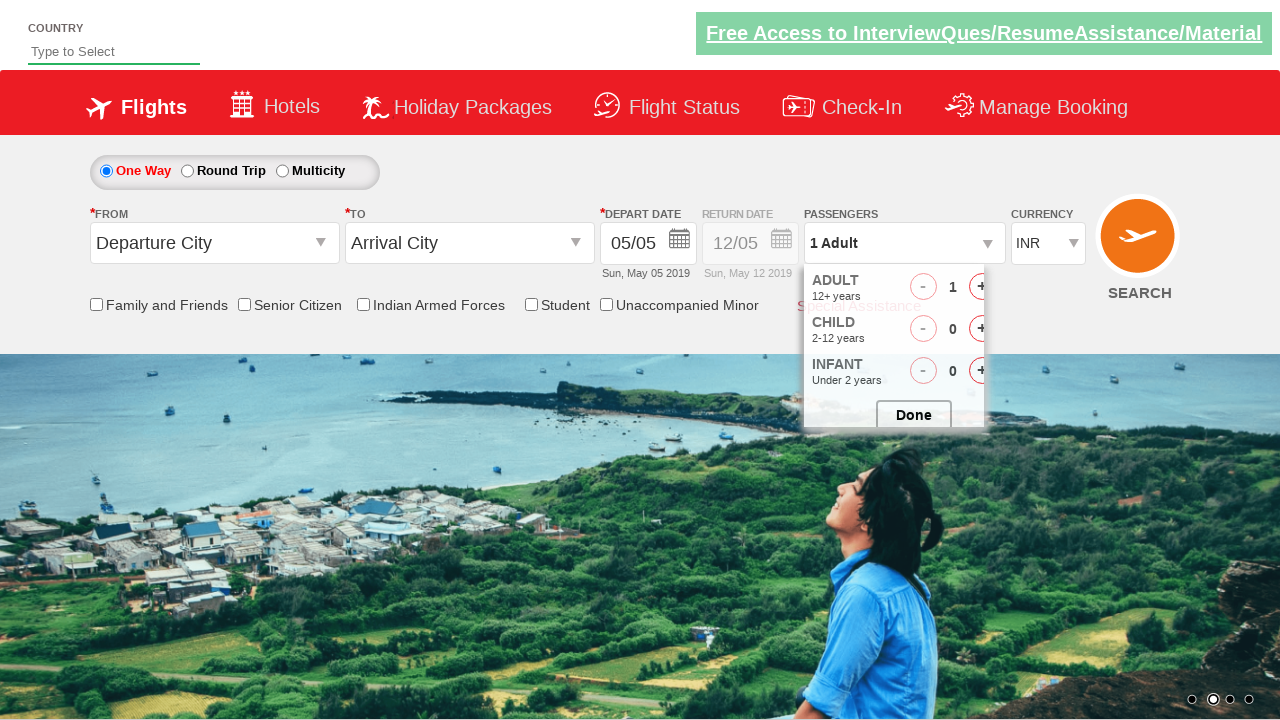

Waited for dropdown to be visible
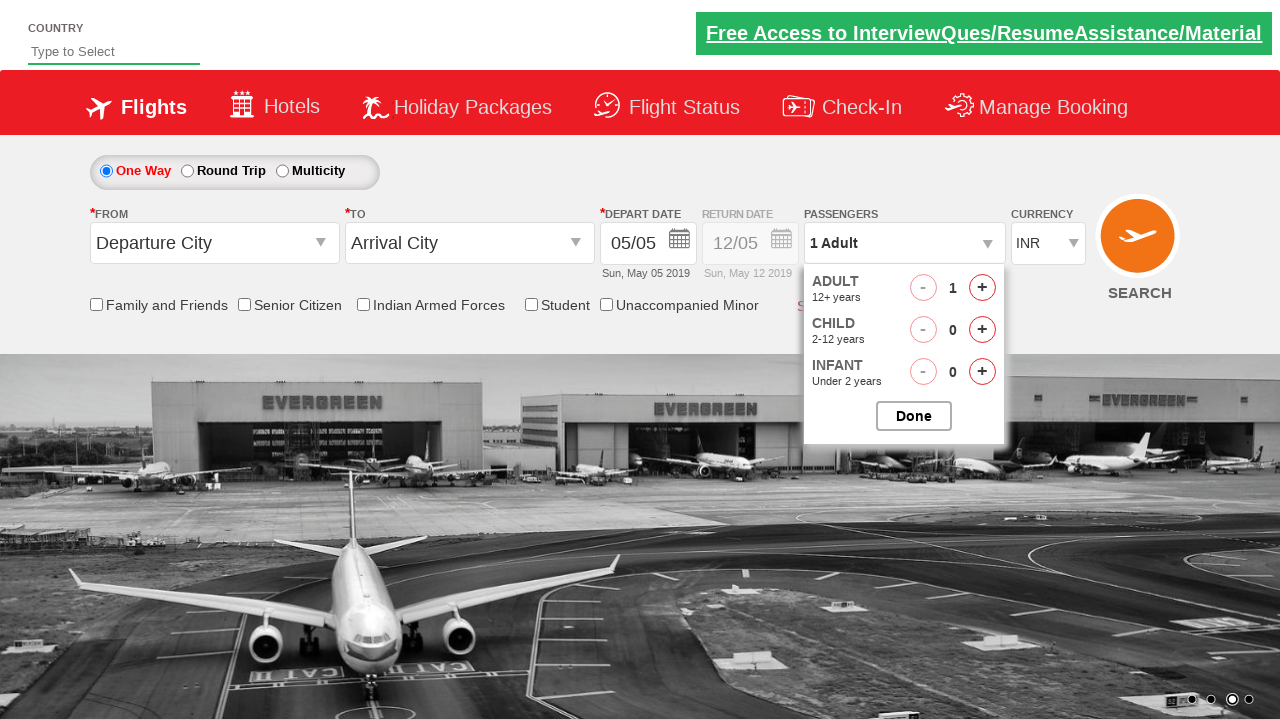

Clicked increment adult button (iteration 1 of 4) at (982, 288) on #hrefIncAdt
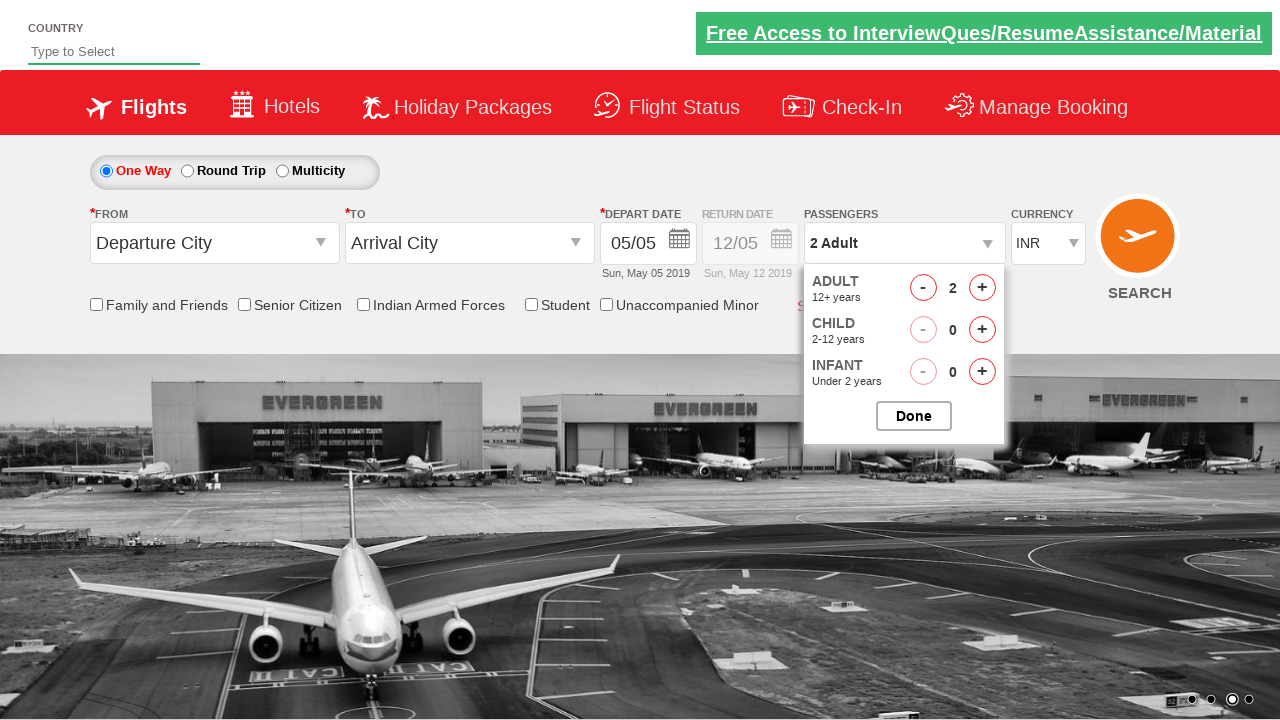

Clicked increment adult button (iteration 2 of 4) at (982, 288) on #hrefIncAdt
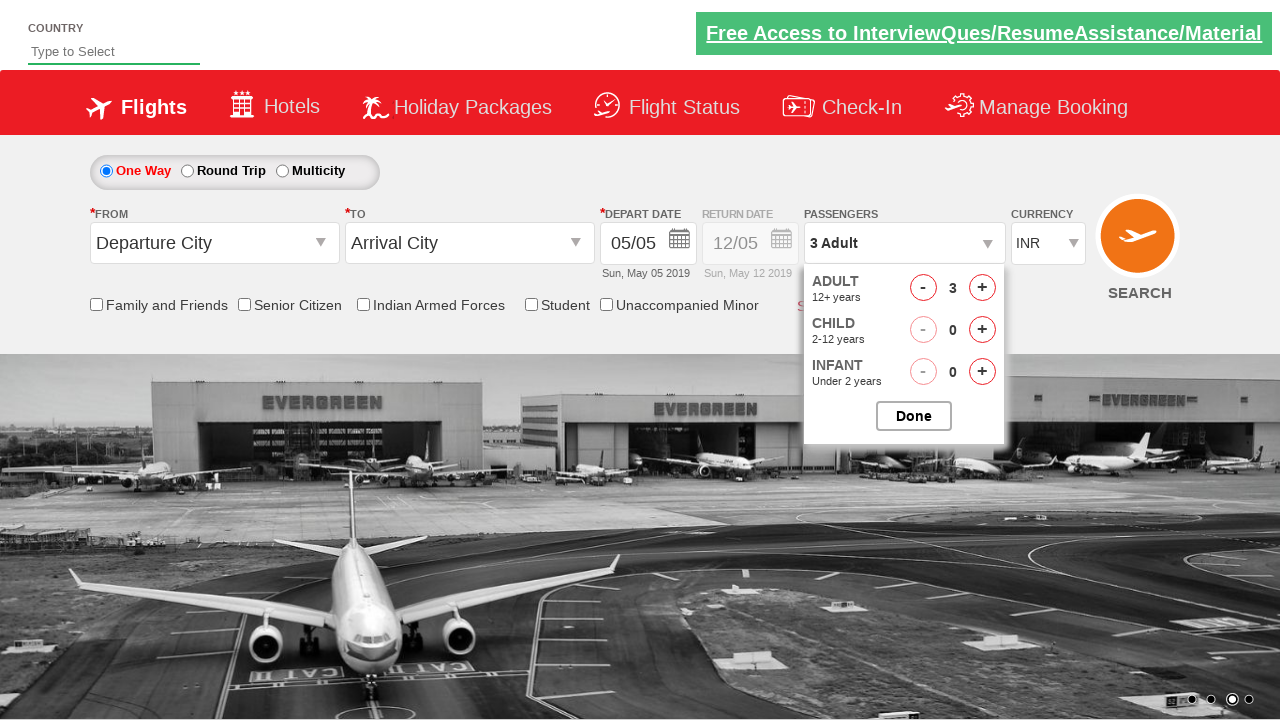

Clicked increment adult button (iteration 3 of 4) at (982, 288) on #hrefIncAdt
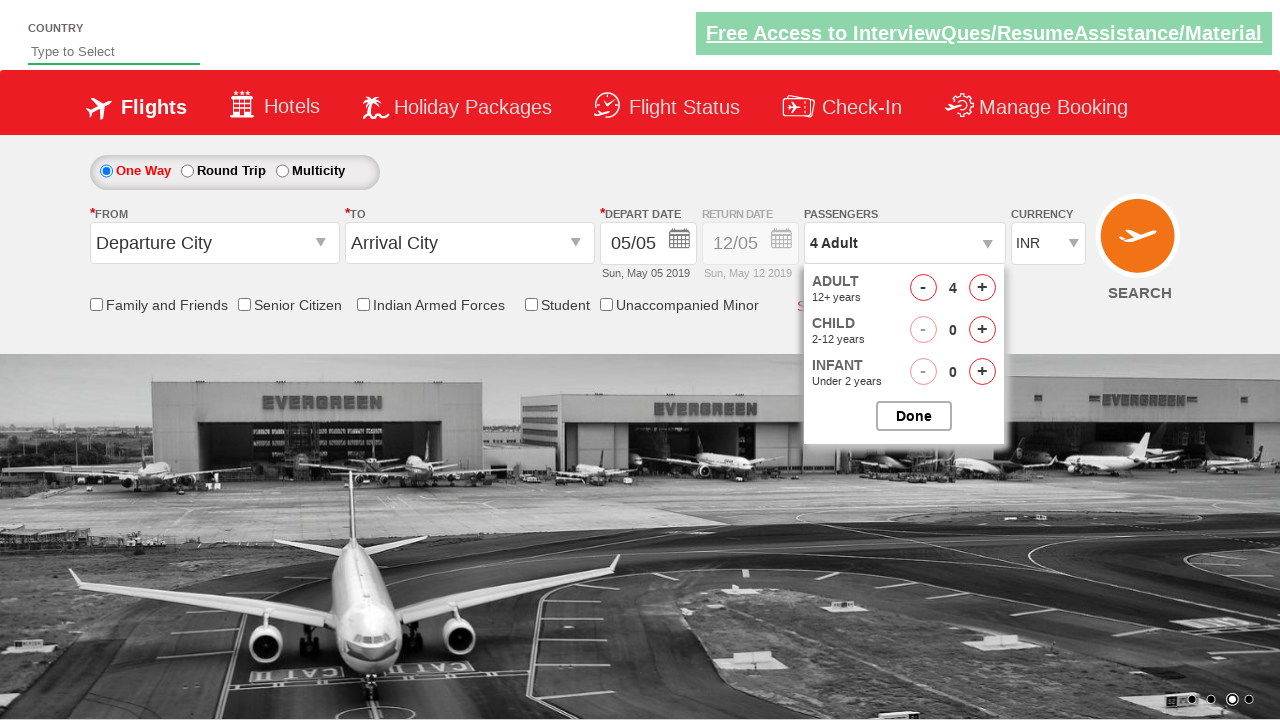

Clicked increment adult button (iteration 4 of 4) at (982, 288) on #hrefIncAdt
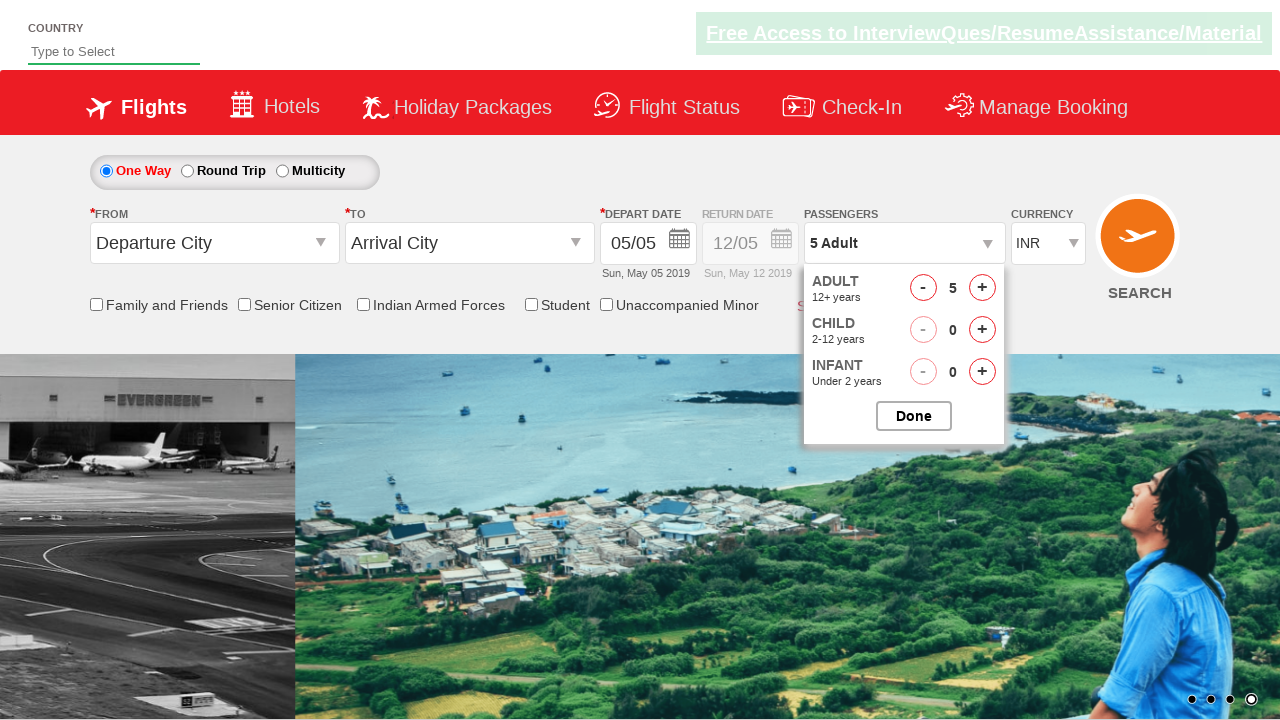

Closed the passenger options dropdown at (914, 416) on #btnclosepaxoption
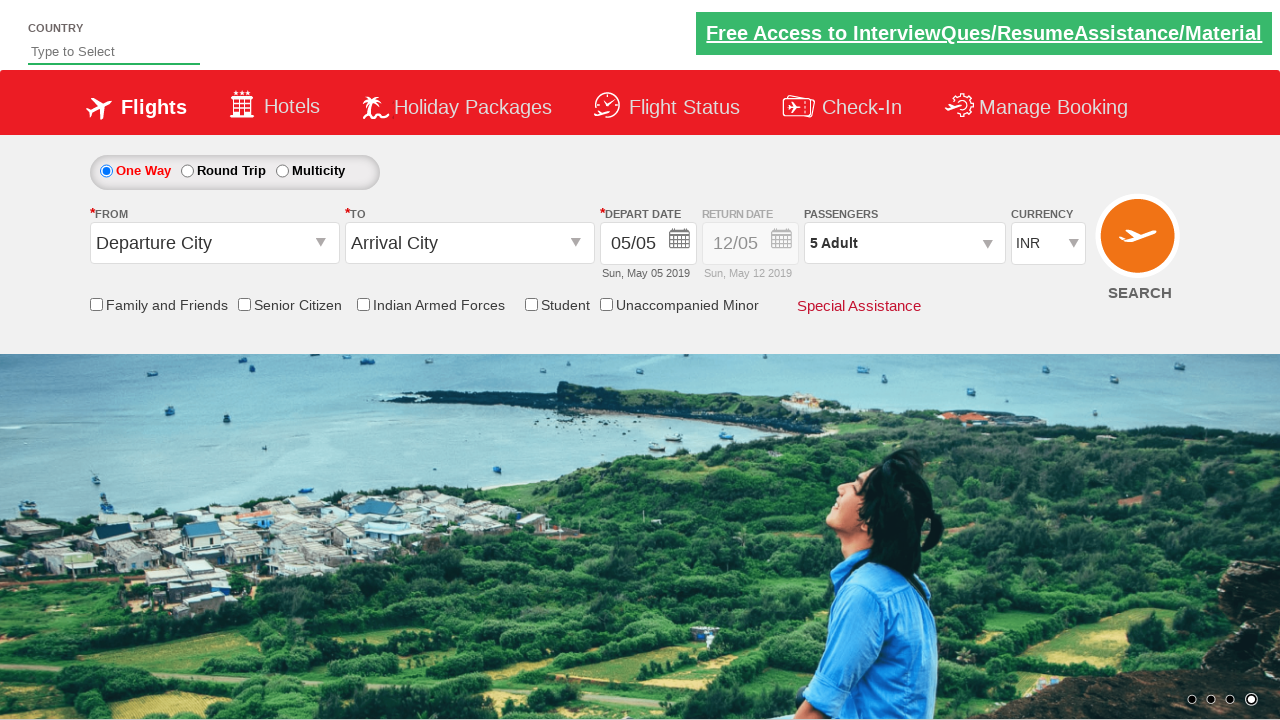

Retrieved passenger count text from dropdown
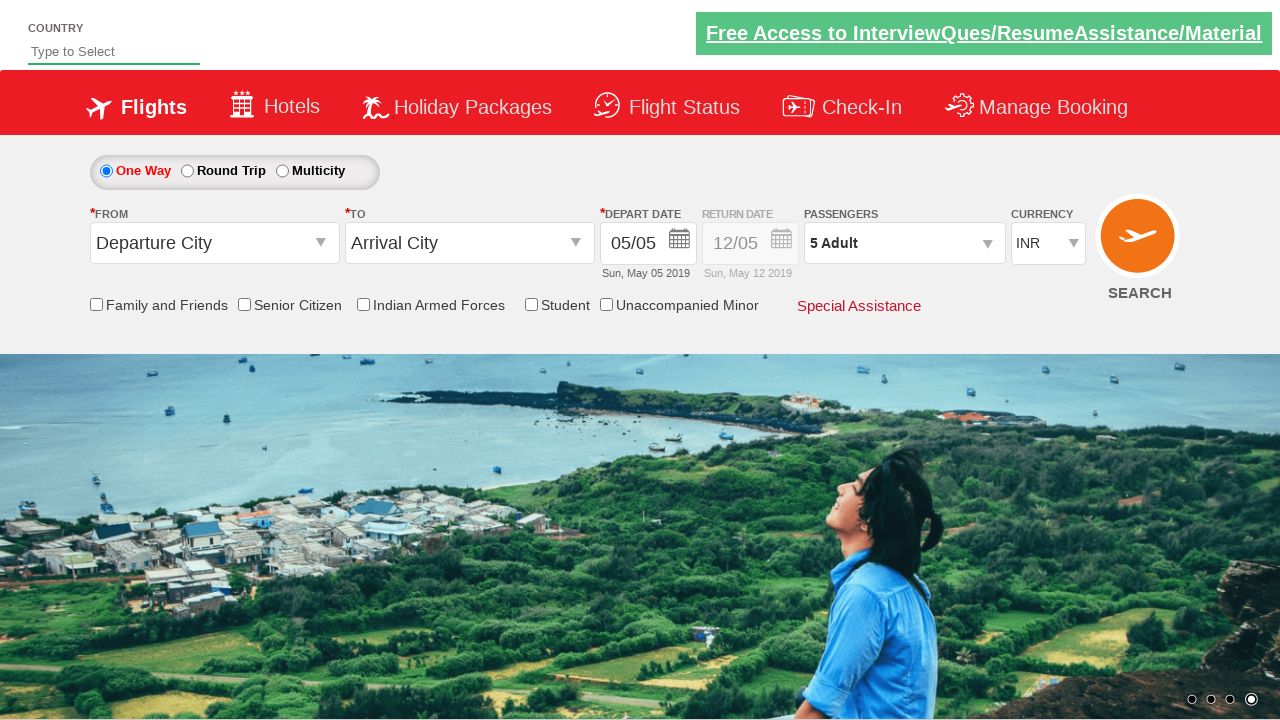

Verified passenger count displays '5 Adult'
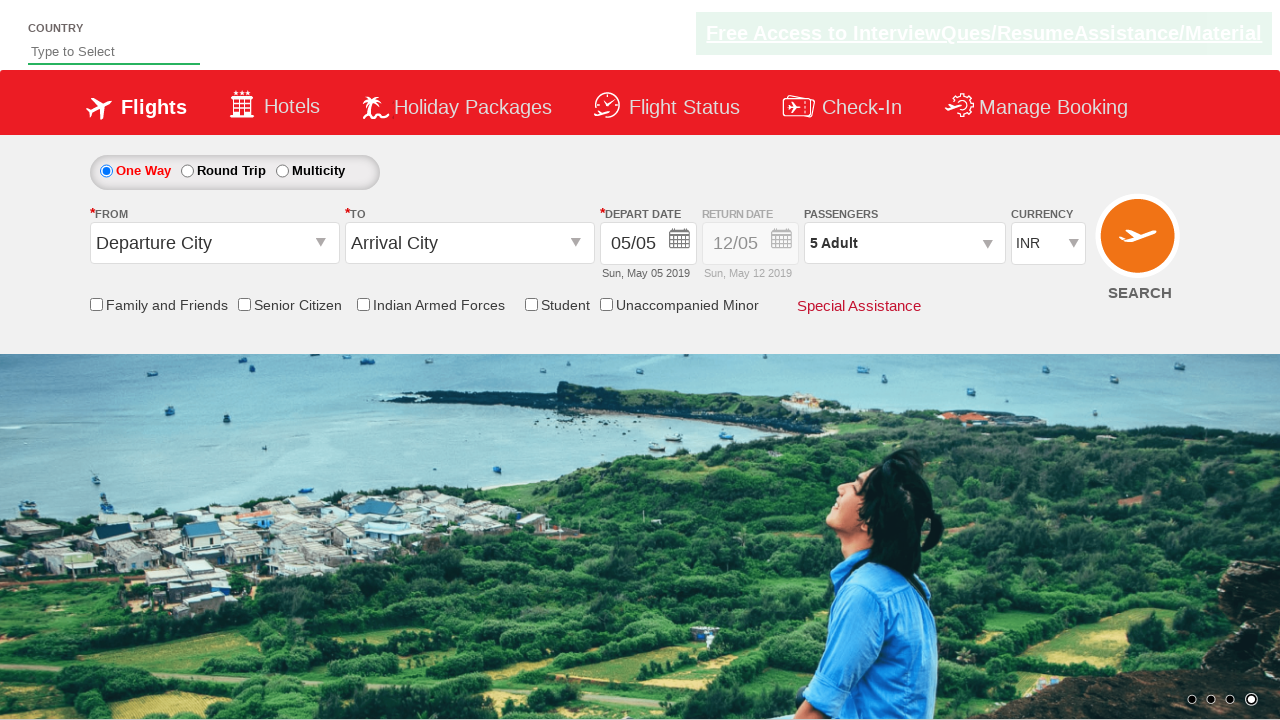

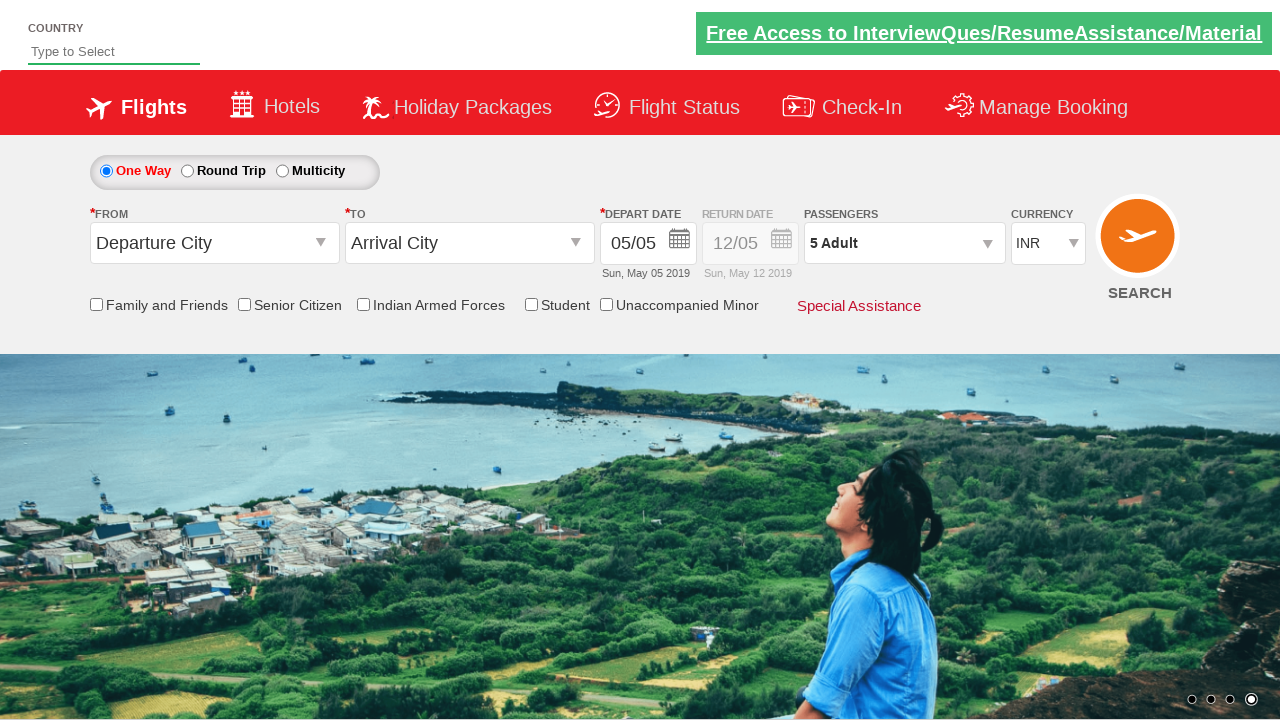